Tests adding a product review by navigating to a book product page, selecting a 5-star rating, and submitting a review with name and email

Starting URL: https://practice.automationtesting.in/

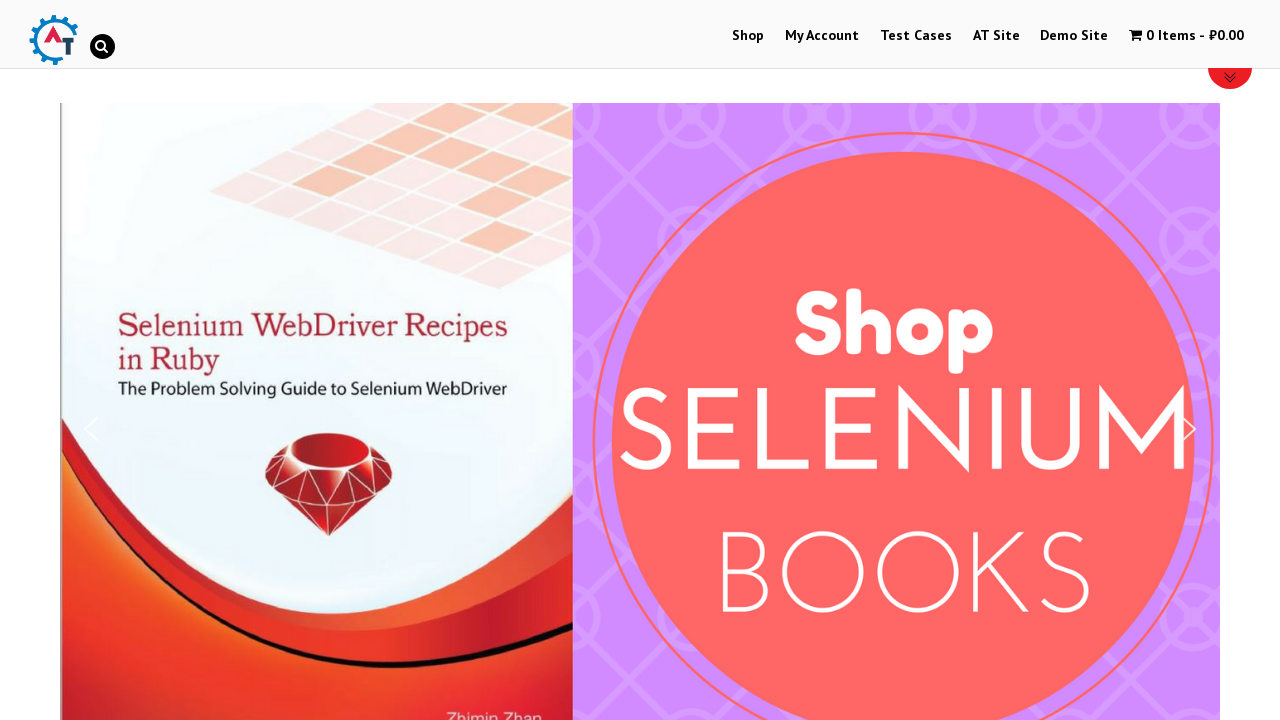

Scrolled down 600px to view products
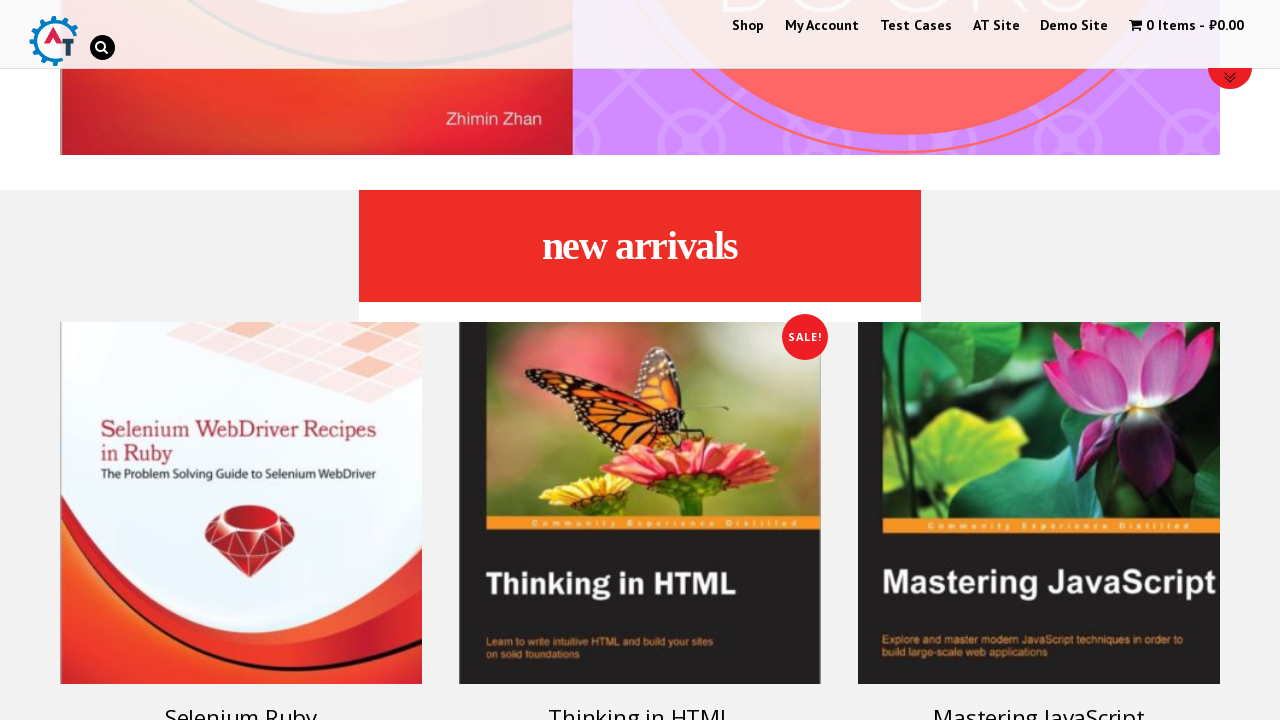

Clicked on Selenium Ruby book product at (241, 503) on img[title='Selenium Ruby']
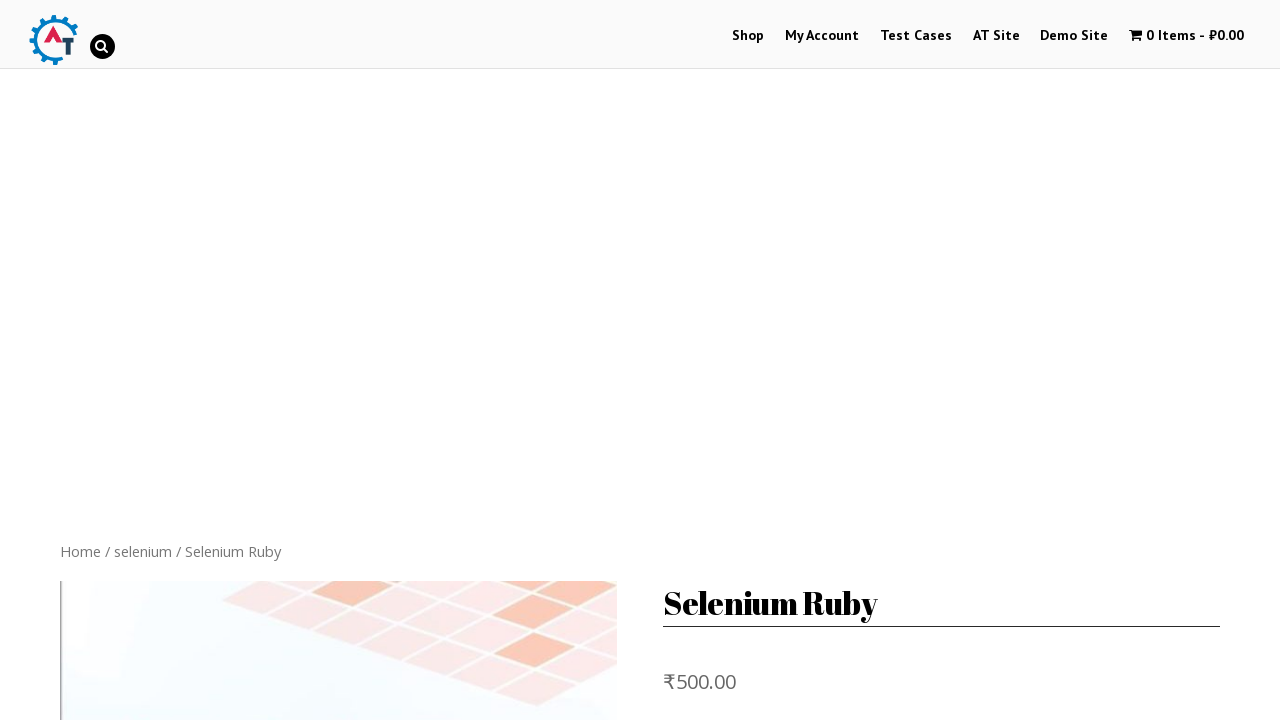

Scrolled down 300px on product page
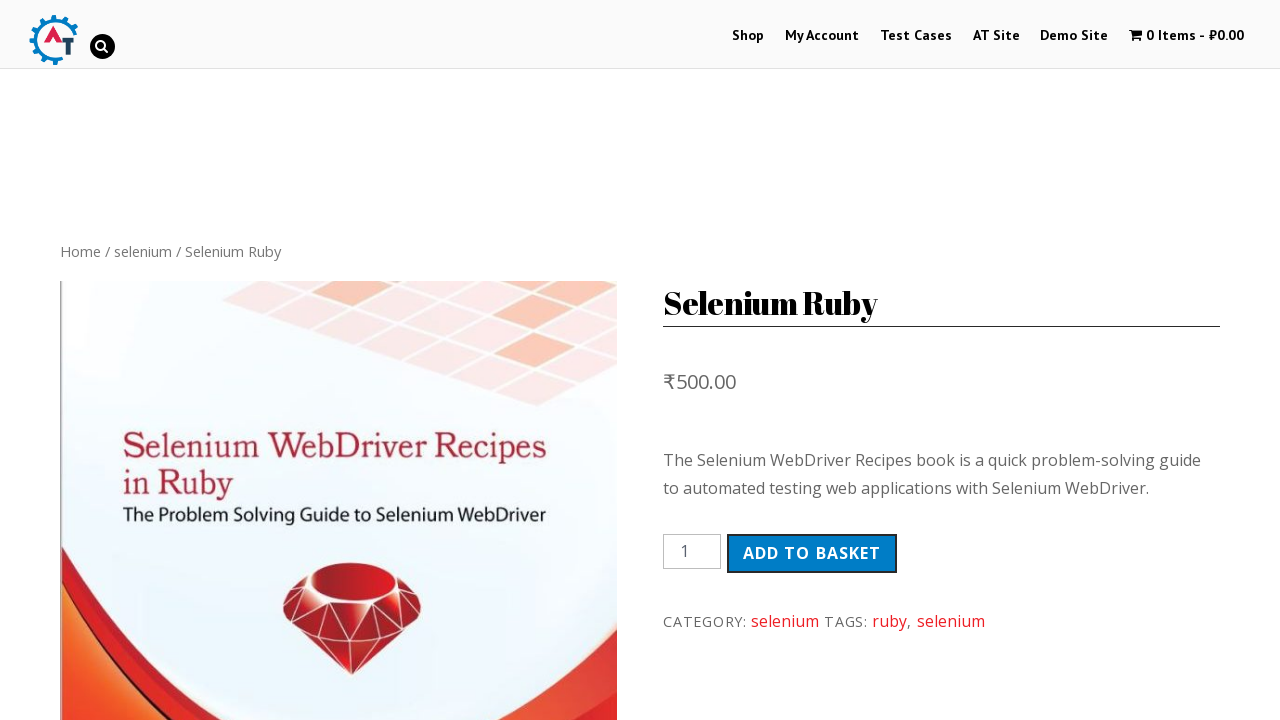

Clicked on Reviews tab at (309, 360) on li.reviews_tab a
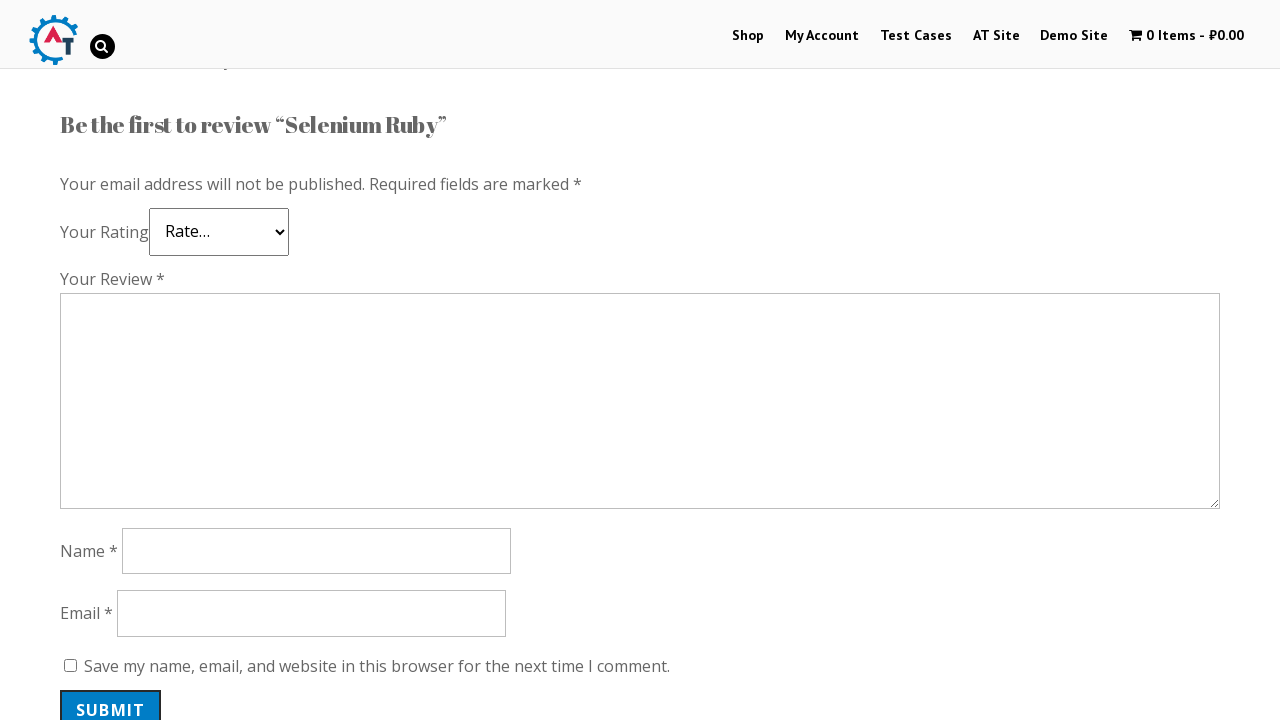

Reviews section loaded with star rating selector
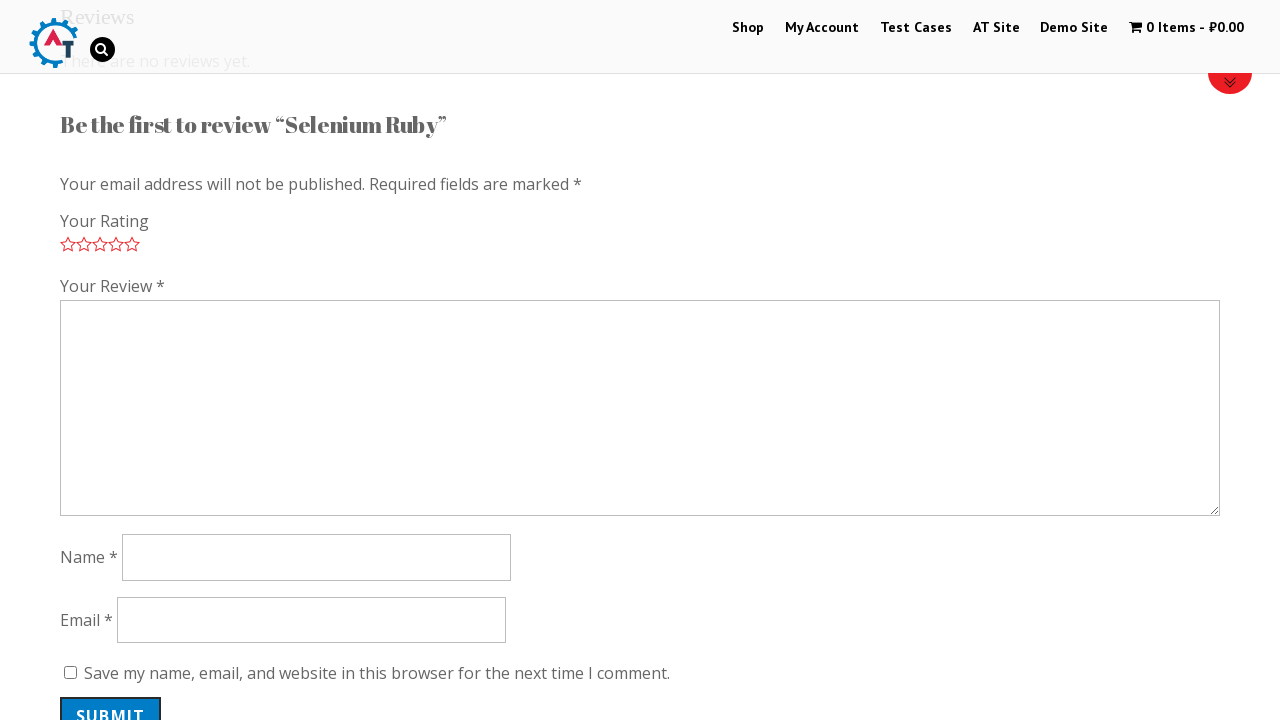

Selected 5-star rating at (132, 244) on .stars :nth-child(5)
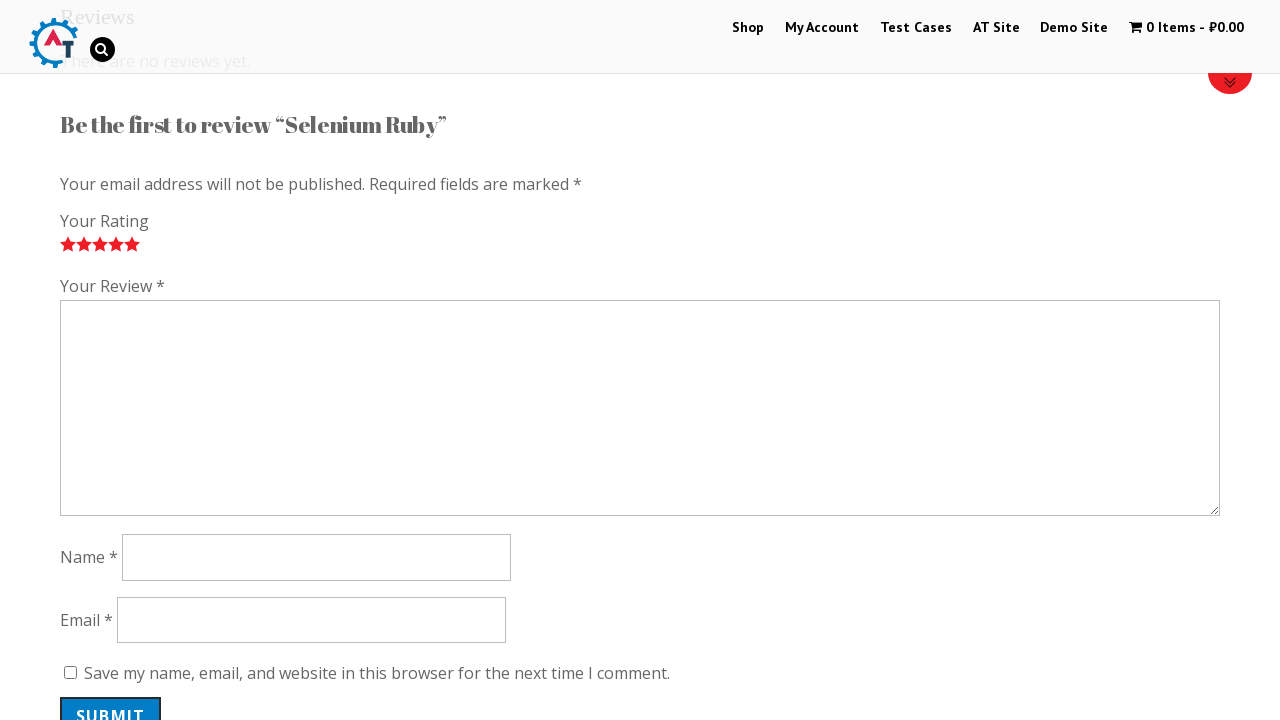

Filled in review comment: 'Great resource for learning automation!' on .comment-form-comment textarea
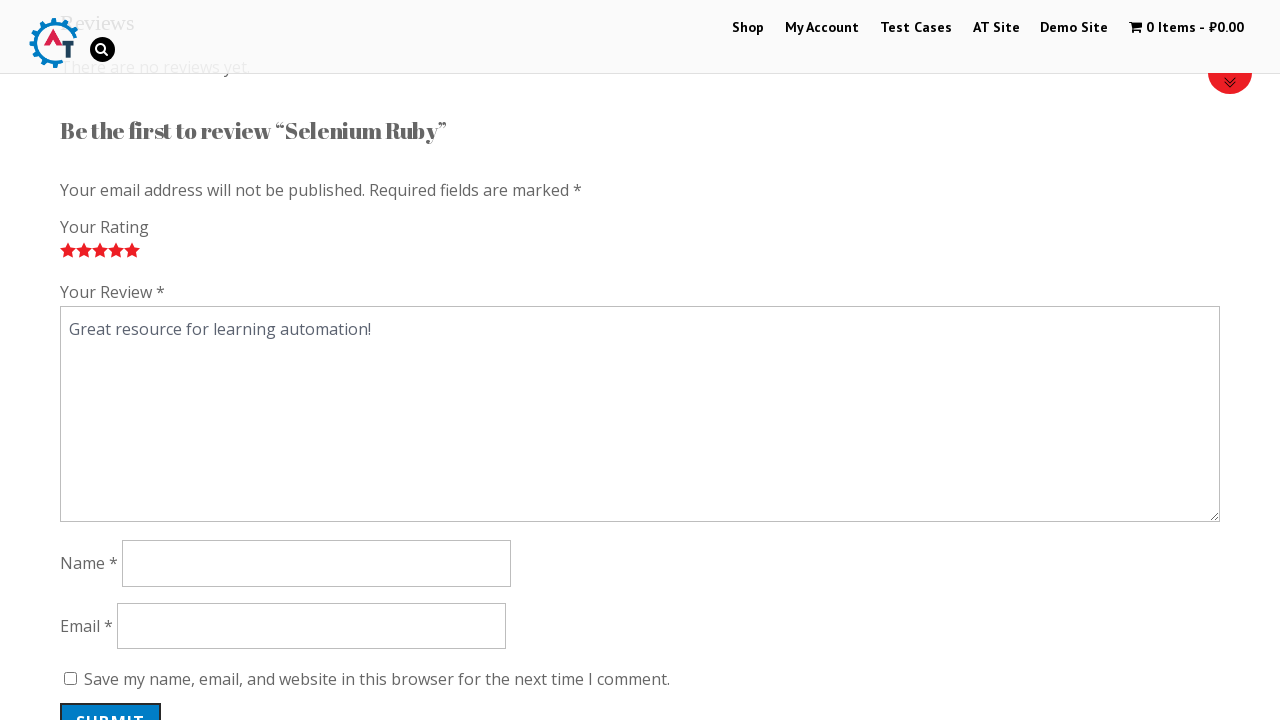

Filled in author name: 'Marcus Thompson' on #author
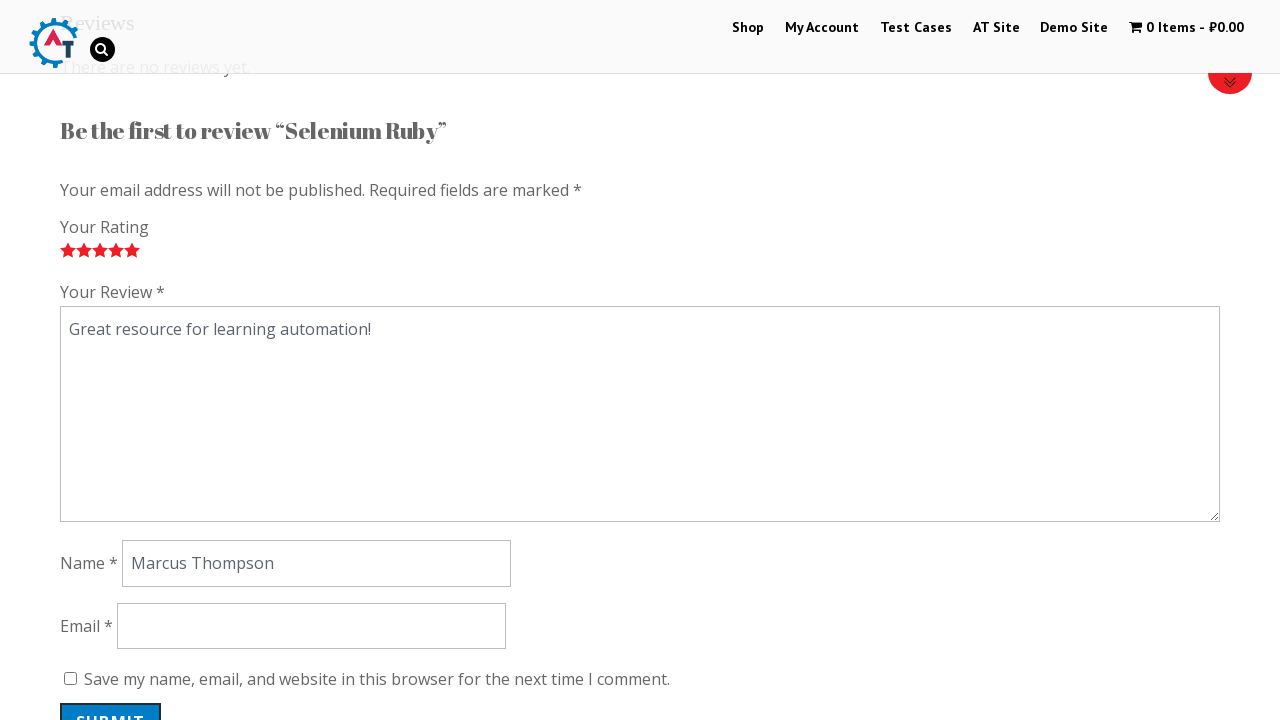

Filled in email: 'marcus.thompson@testmail.com' on #email
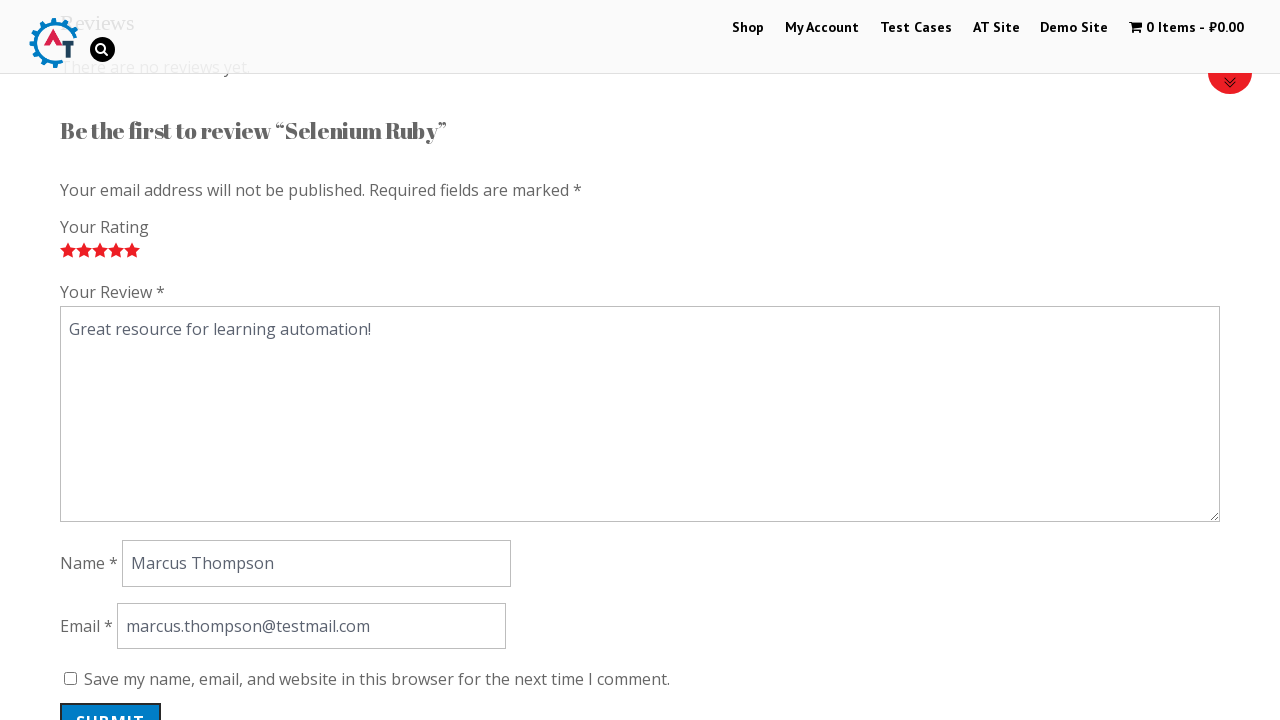

Clicked submit button to post review at (111, 700) on .form-submit #submit
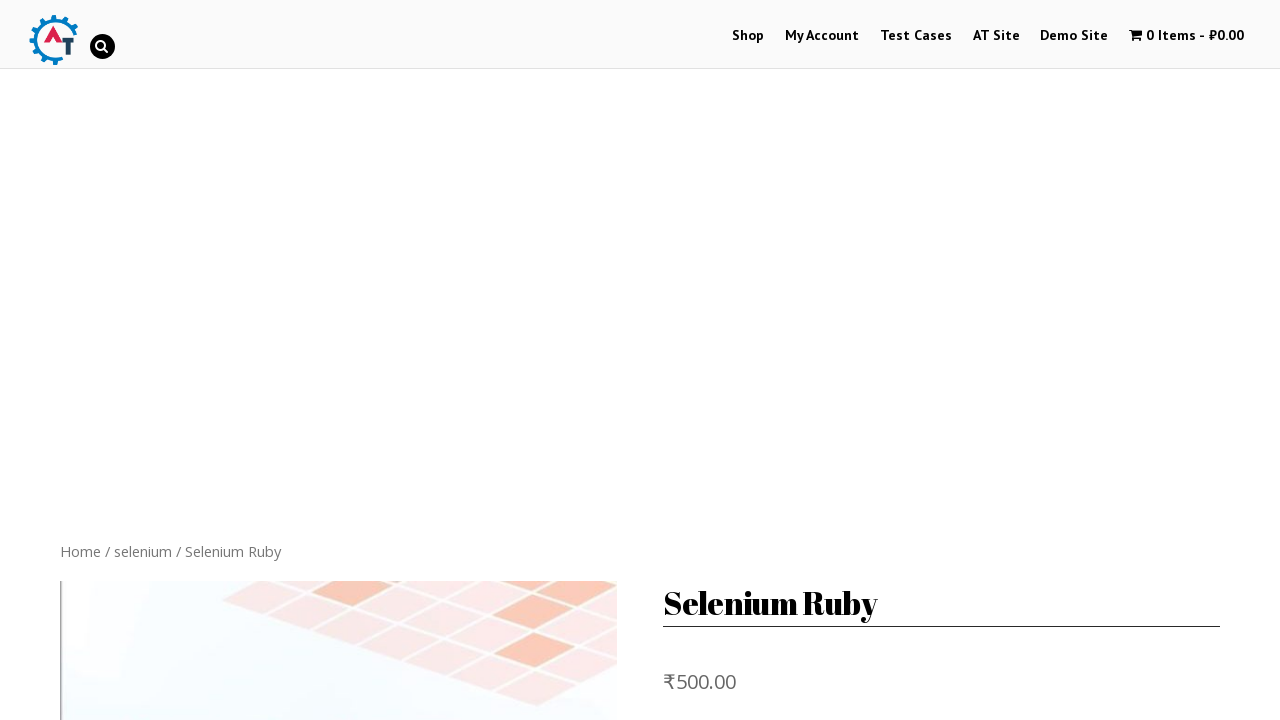

Waited 2000ms for review submission to complete
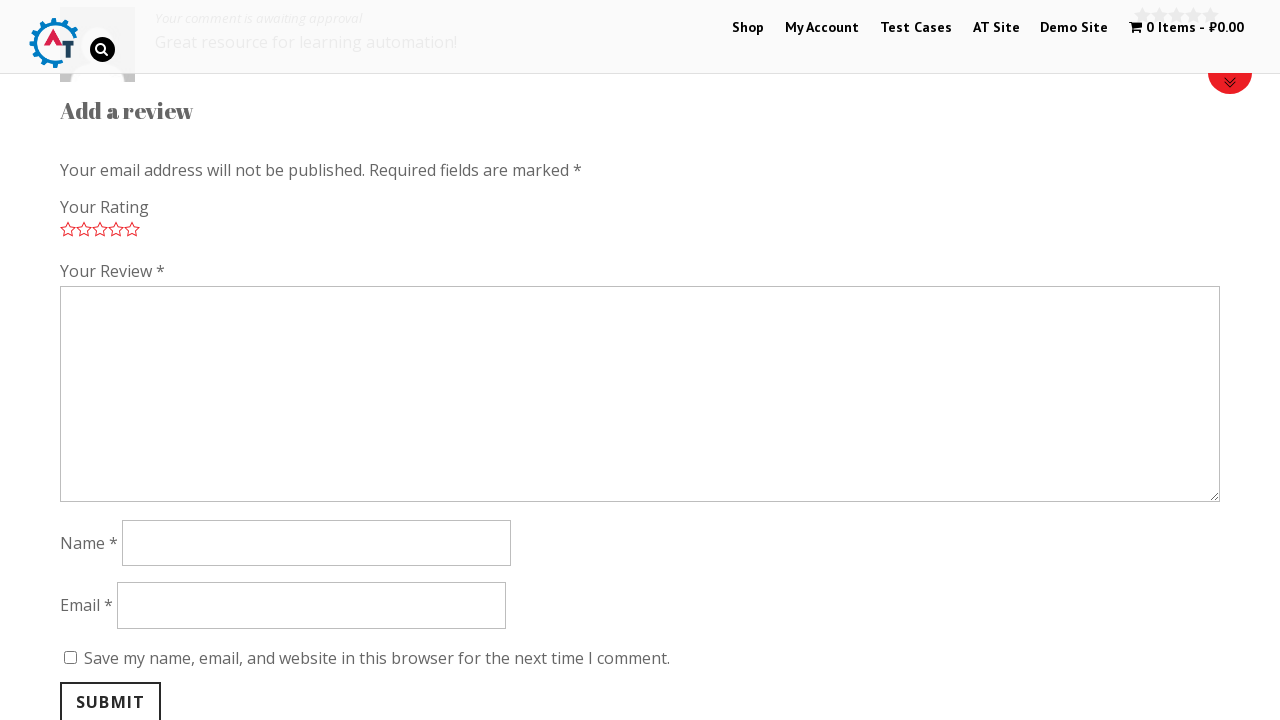

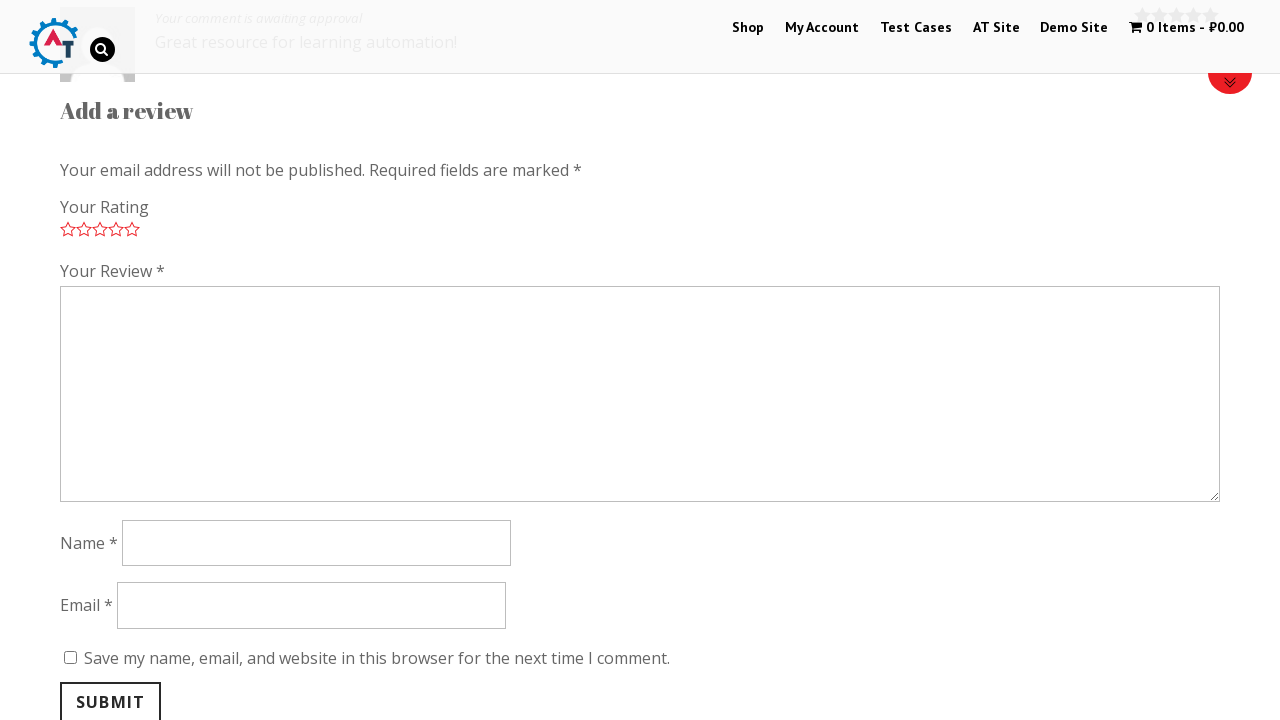